Navigates to the Selenium downloads page and clicks on a version download link to initiate a download

Starting URL: https://www.selenium.dev/downloads/

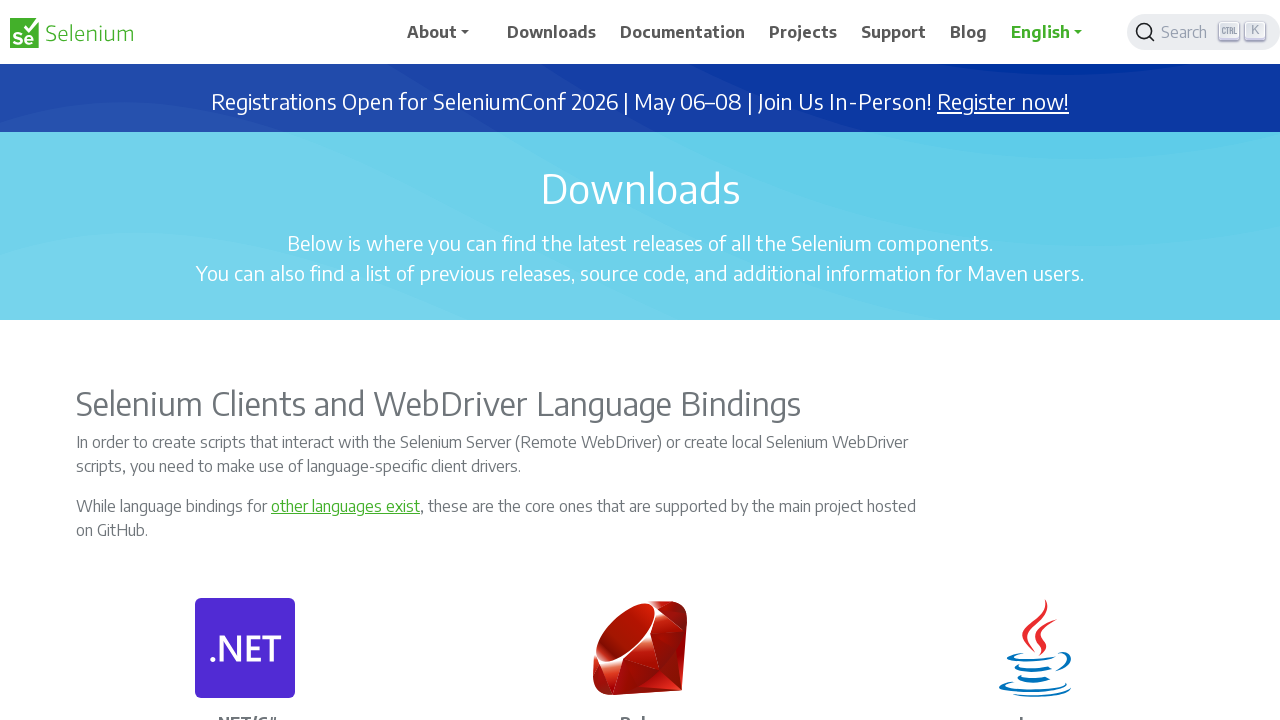

Navigated to Selenium downloads page
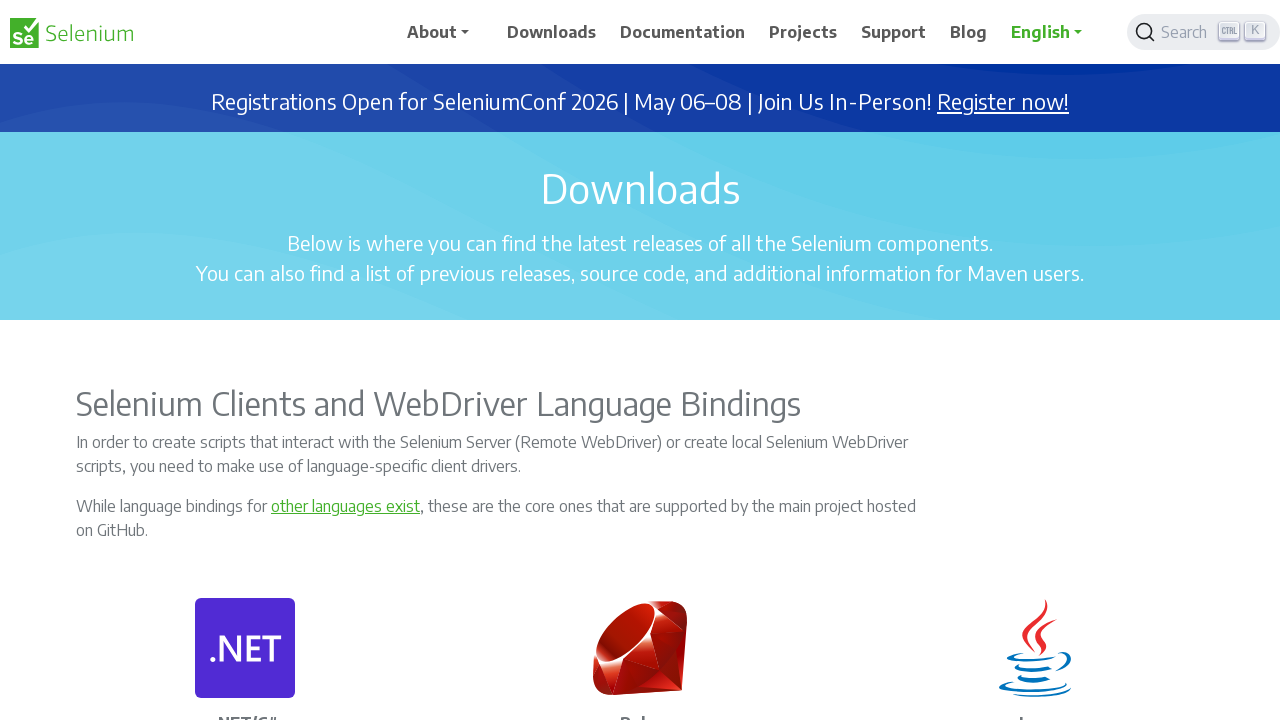

Waited for Selenium download links to be available
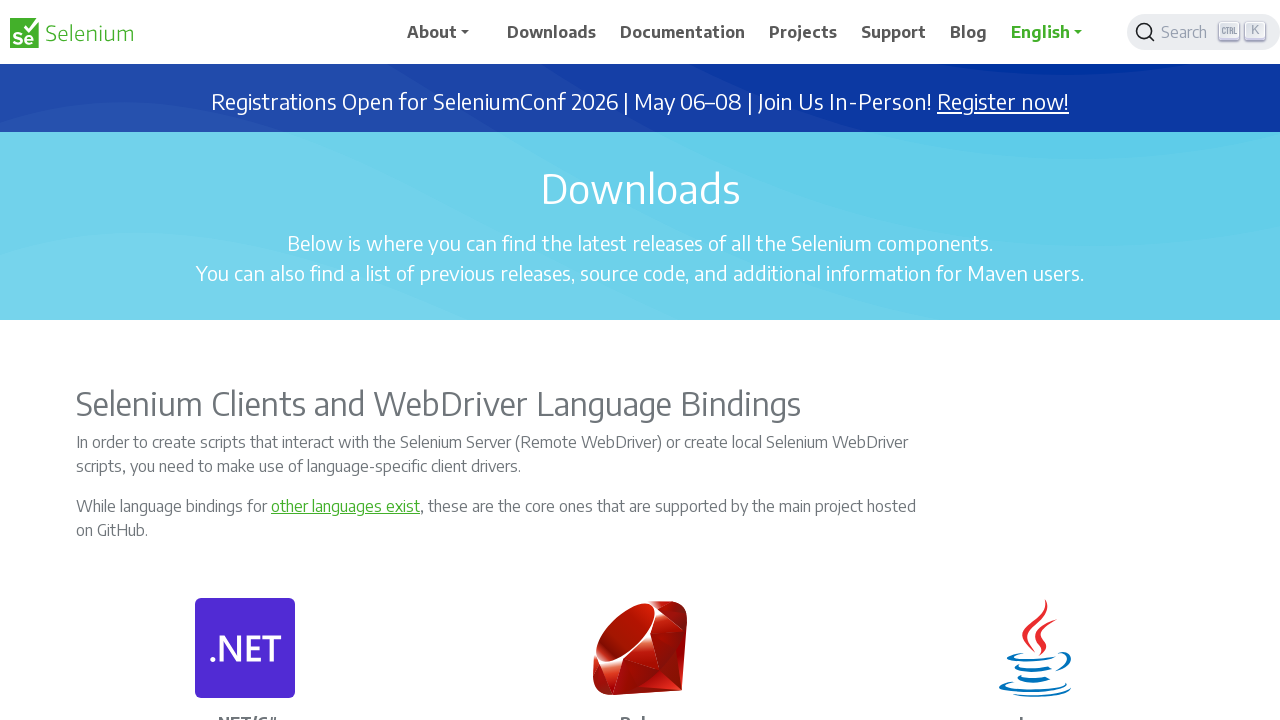

Clicked on Selenium server download link to initiate download at (830, 361) on a[href*='selenium-server']
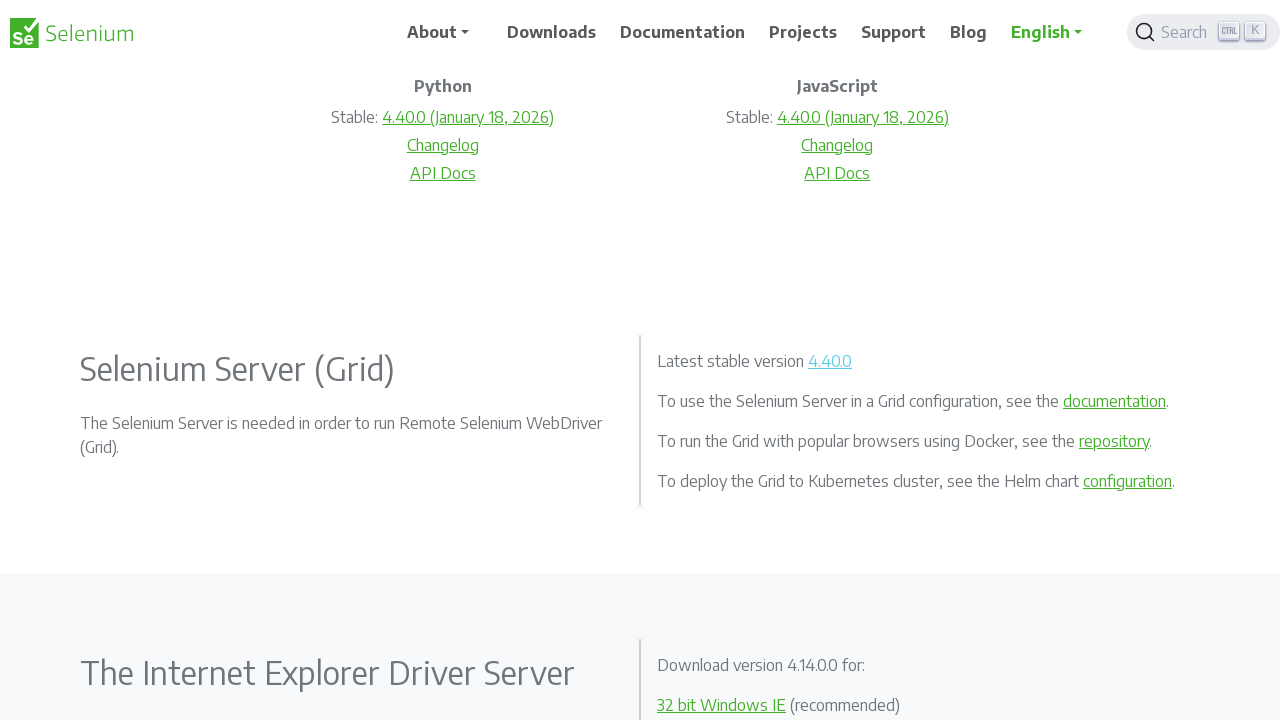

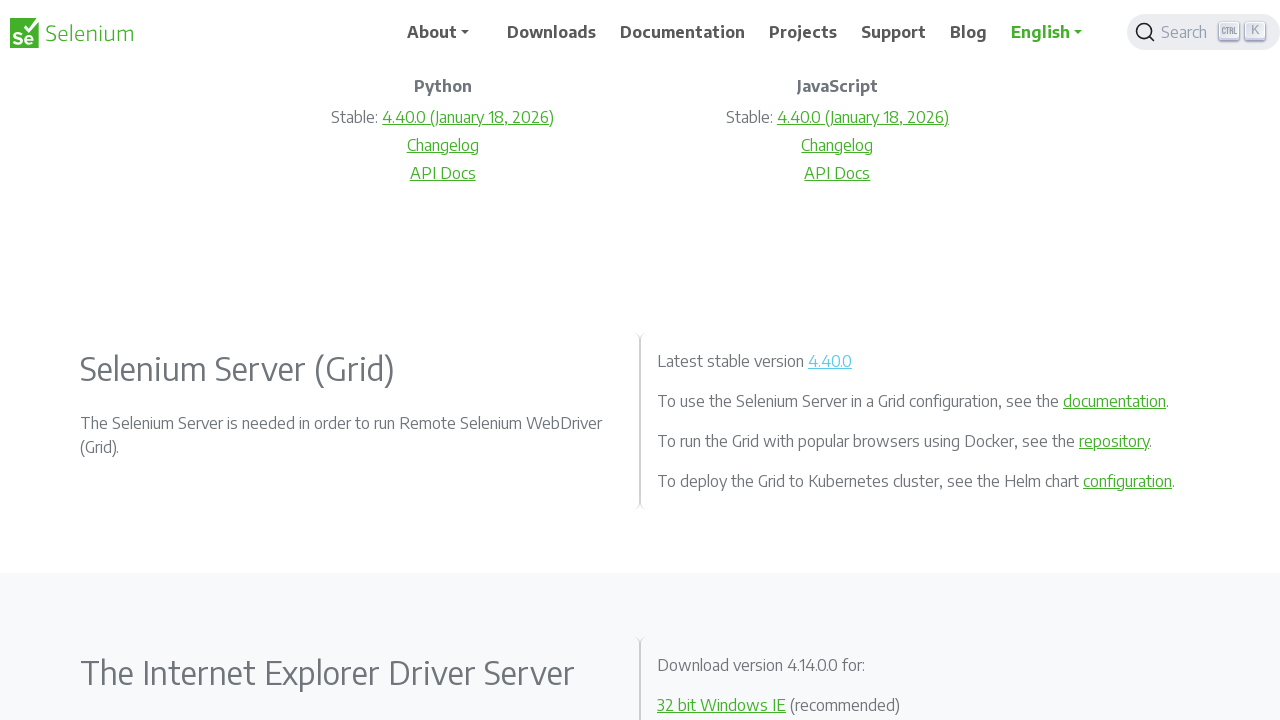